Tests explicit wait functionality by clicking a button to start a timer and waiting for a WebDriver text element to become visible

Starting URL: http://seleniumpractise.blogspot.in/2016/08/how-to-use-explicit-wait-in-selenium.html

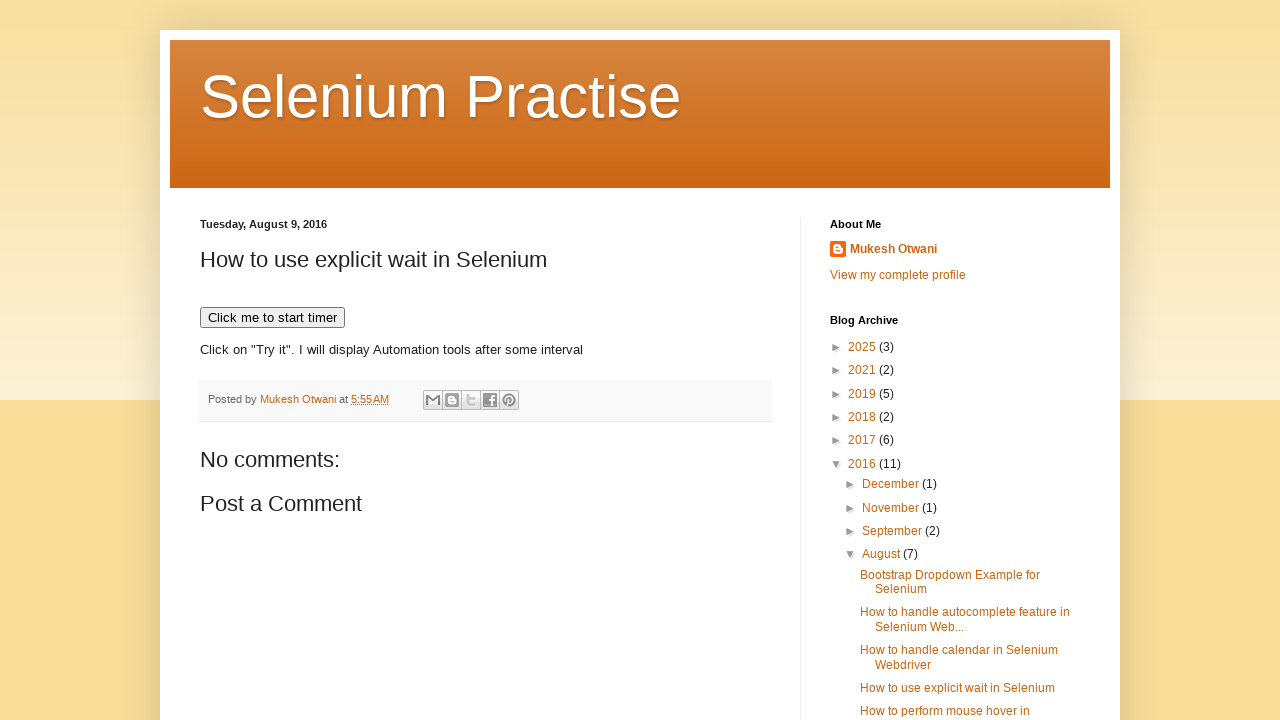

Navigated to explicit wait test page
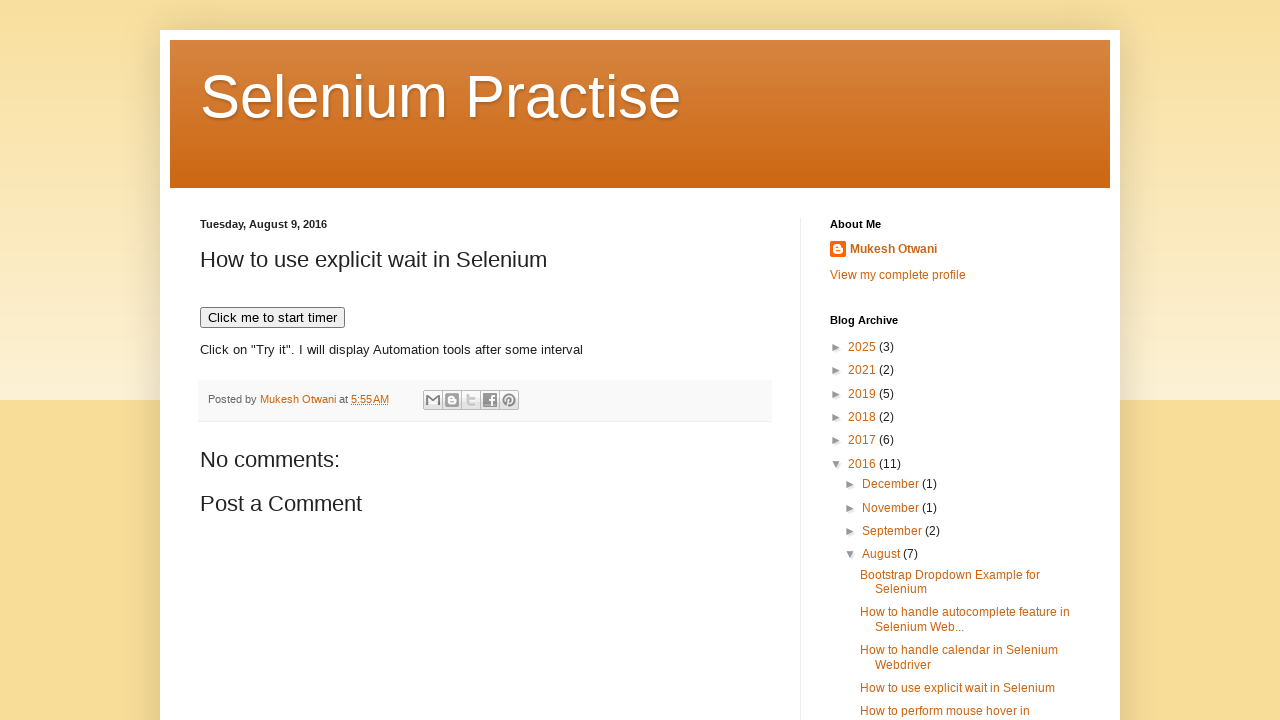

Clicked button to start timer at (272, 318) on xpath=//button[text()='Click me to start timer']
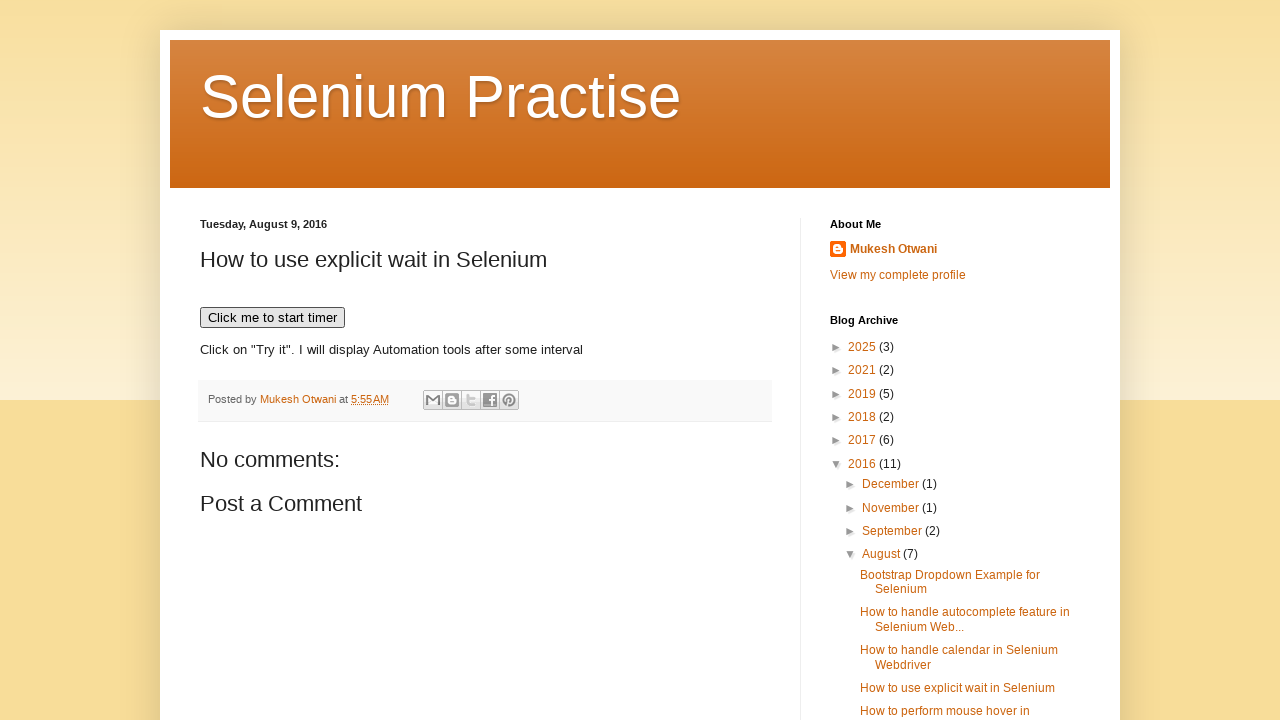

WebDriver text element became visible after explicit wait
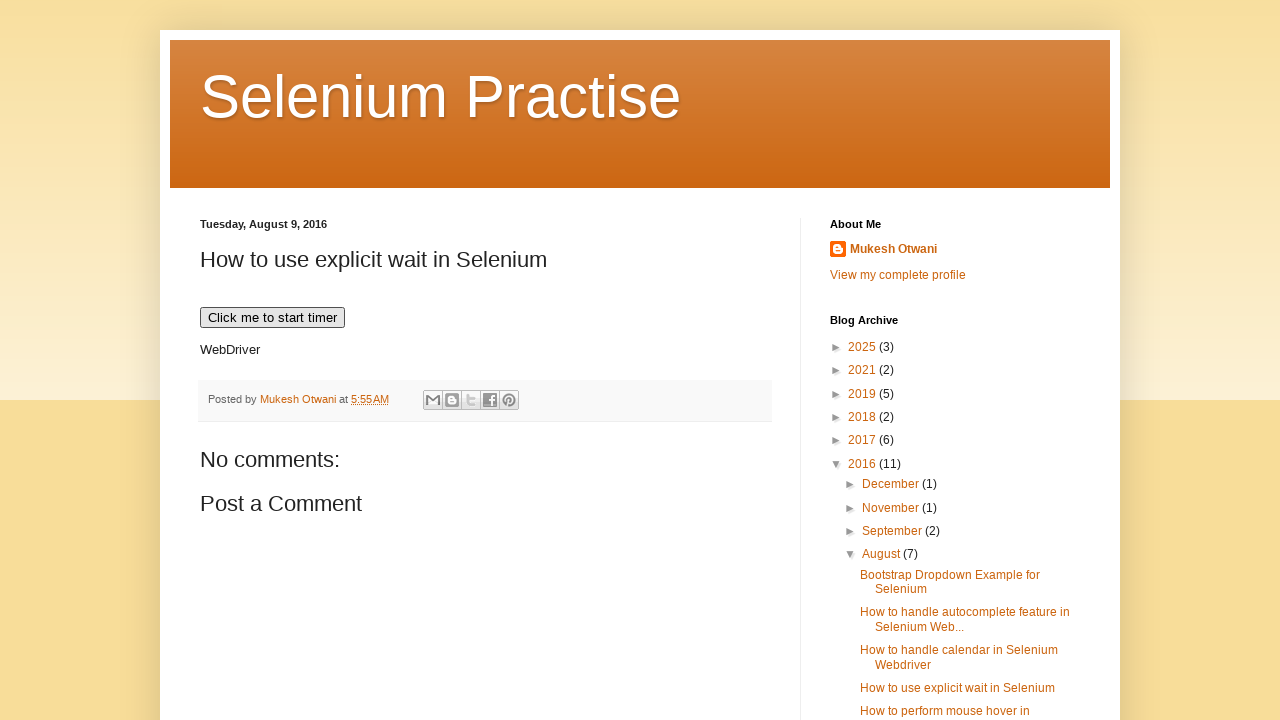

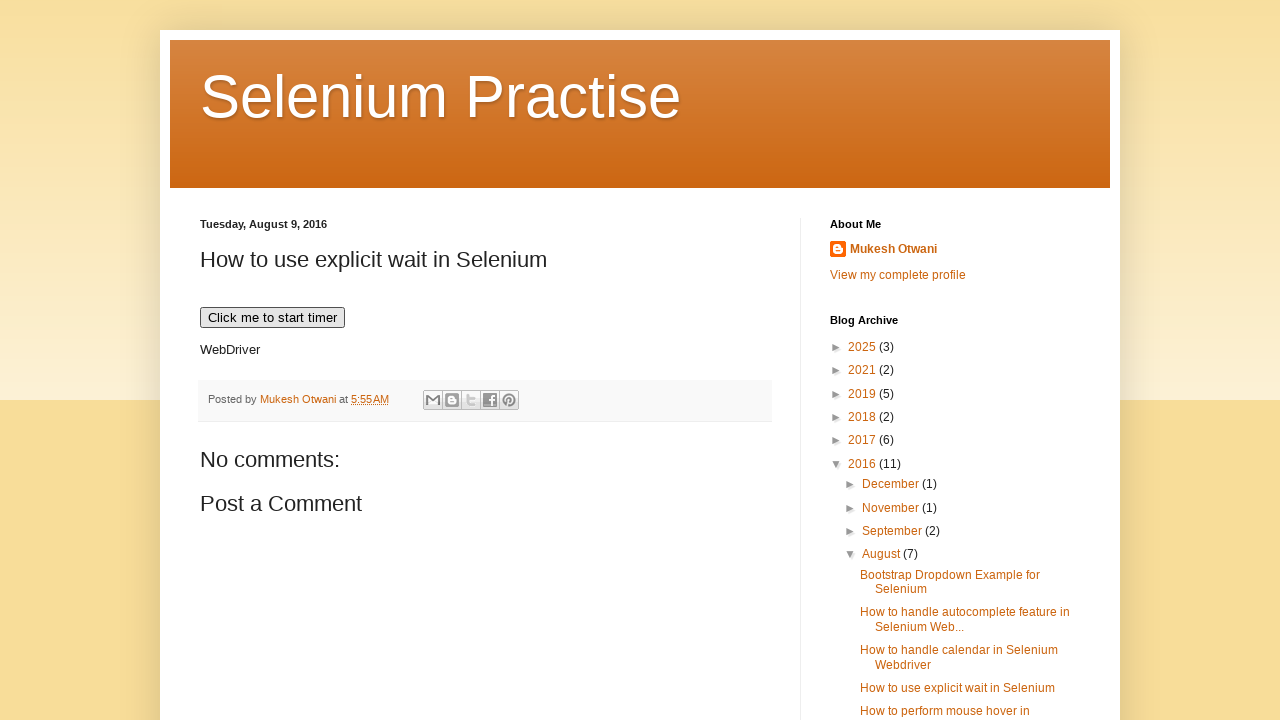